Navigates to calculator.net and scrolls down the page by 400 pixels

Starting URL: http://www.calculator.net

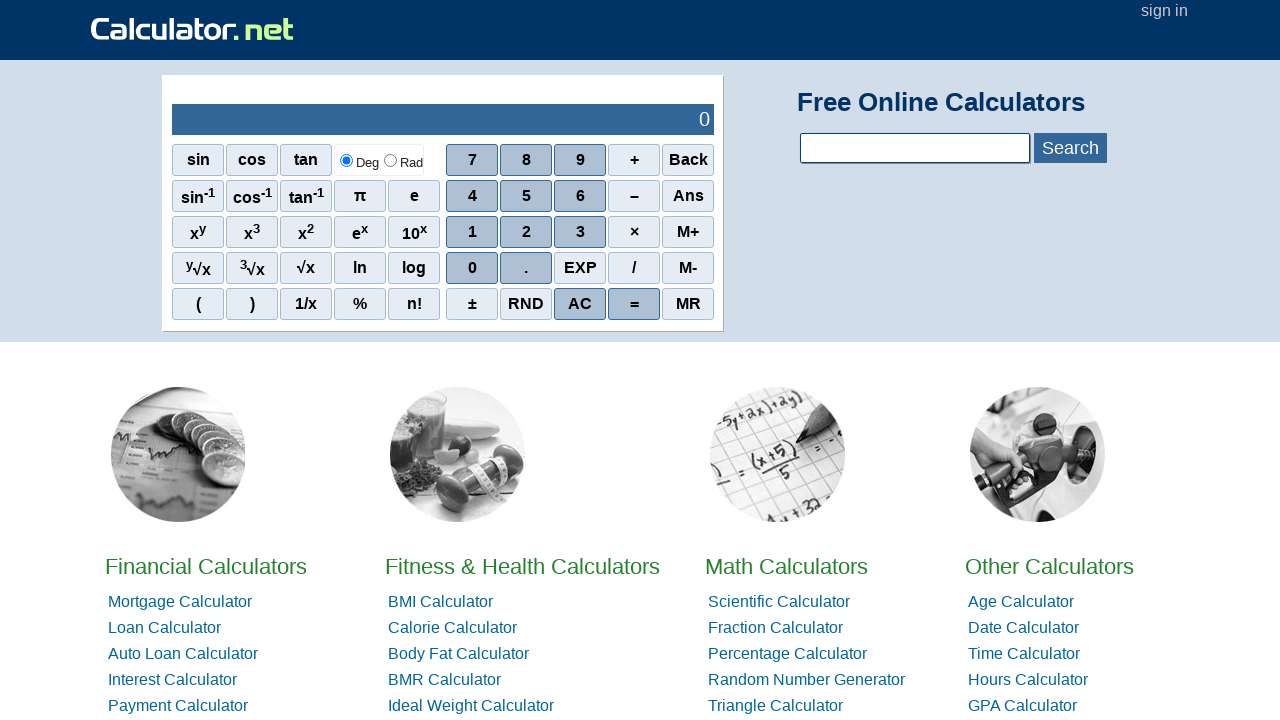

Navigated to http://www.calculator.net
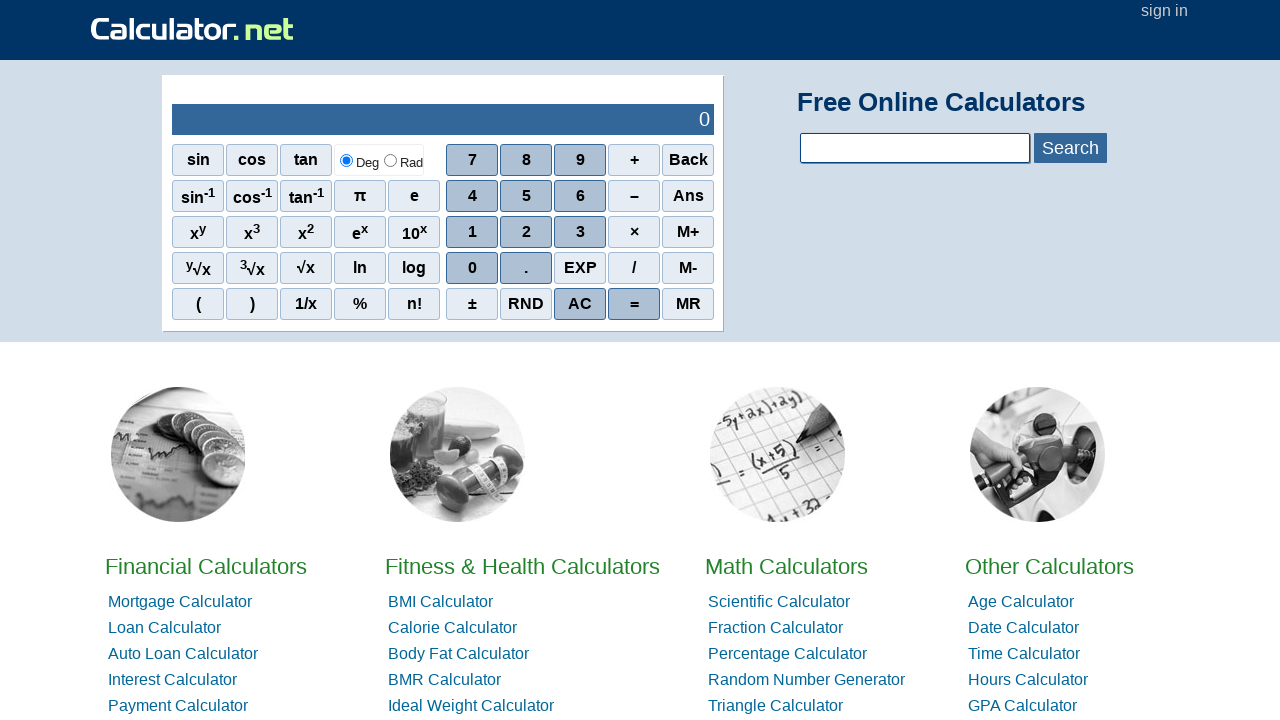

Scrolled down the page by 400 pixels
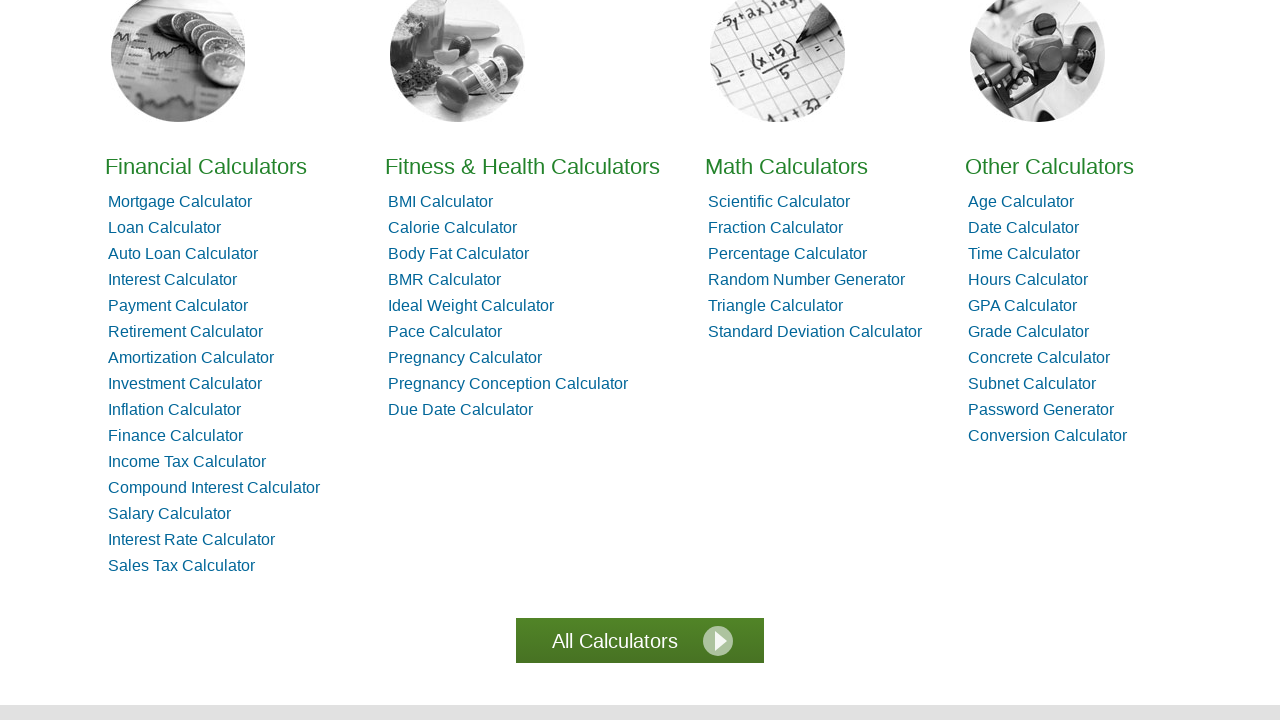

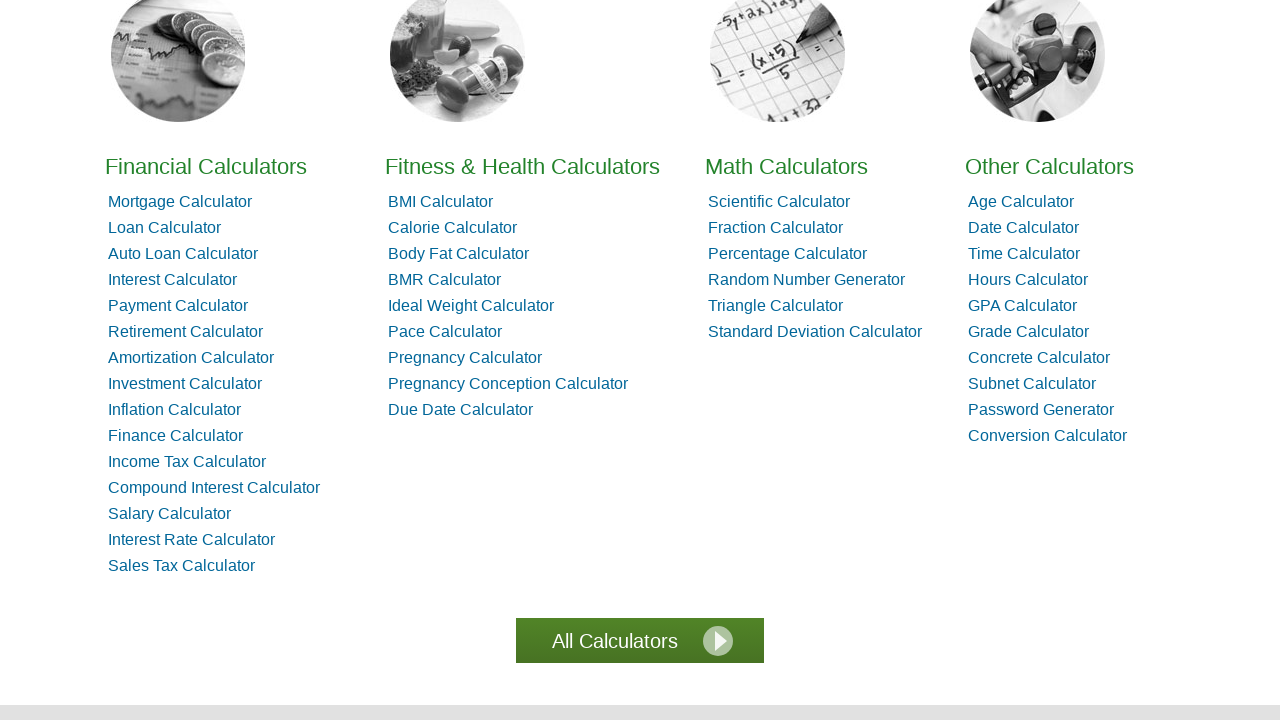